Tests sorting the "Due" column in descending order by clicking the column header twice.

Starting URL: http://the-internet.herokuapp.com/tables

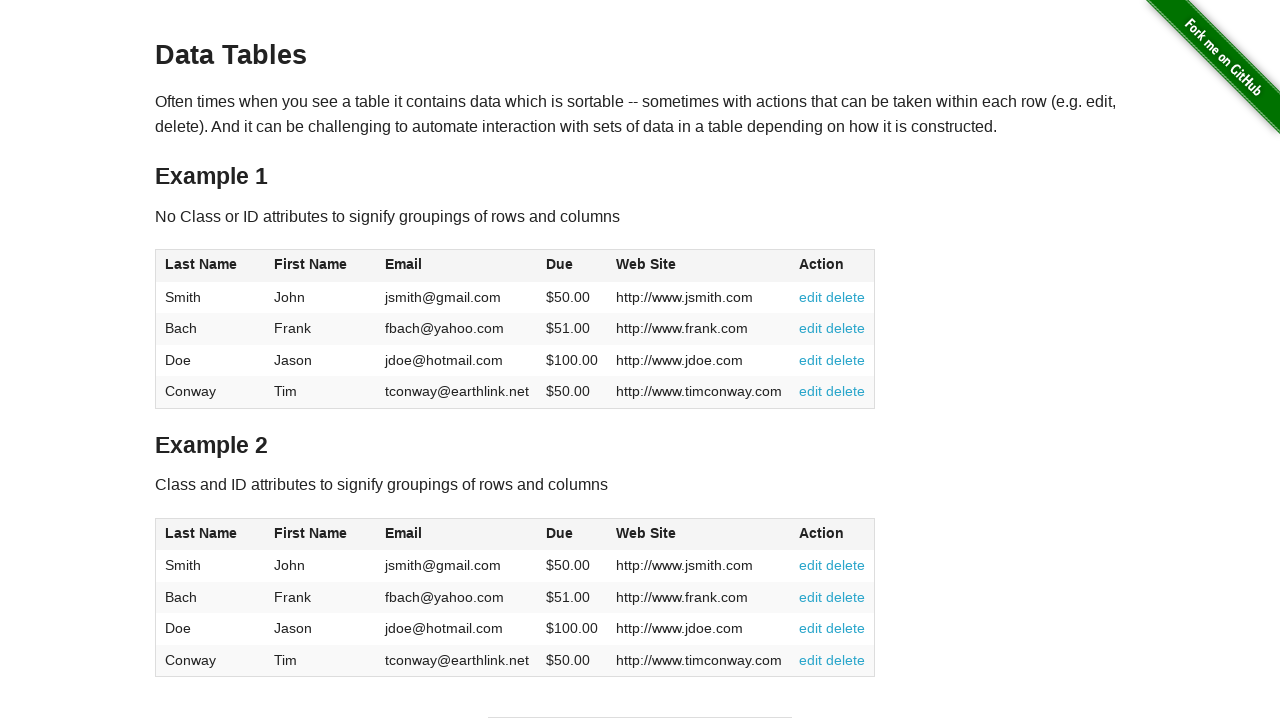

Clicked the Due column header (first click) at (572, 266) on #table1 thead tr th:nth-of-type(4)
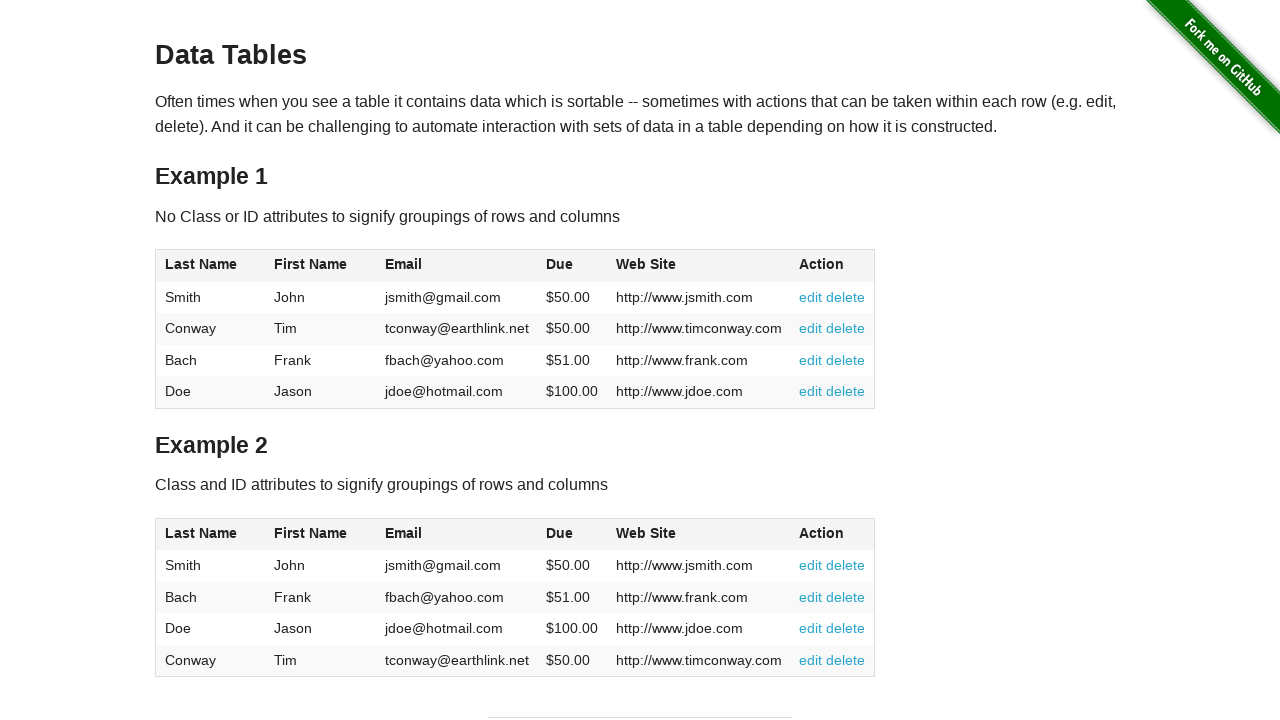

Clicked the Due column header (second click to sort descending) at (572, 266) on #table1 thead tr th:nth-of-type(4)
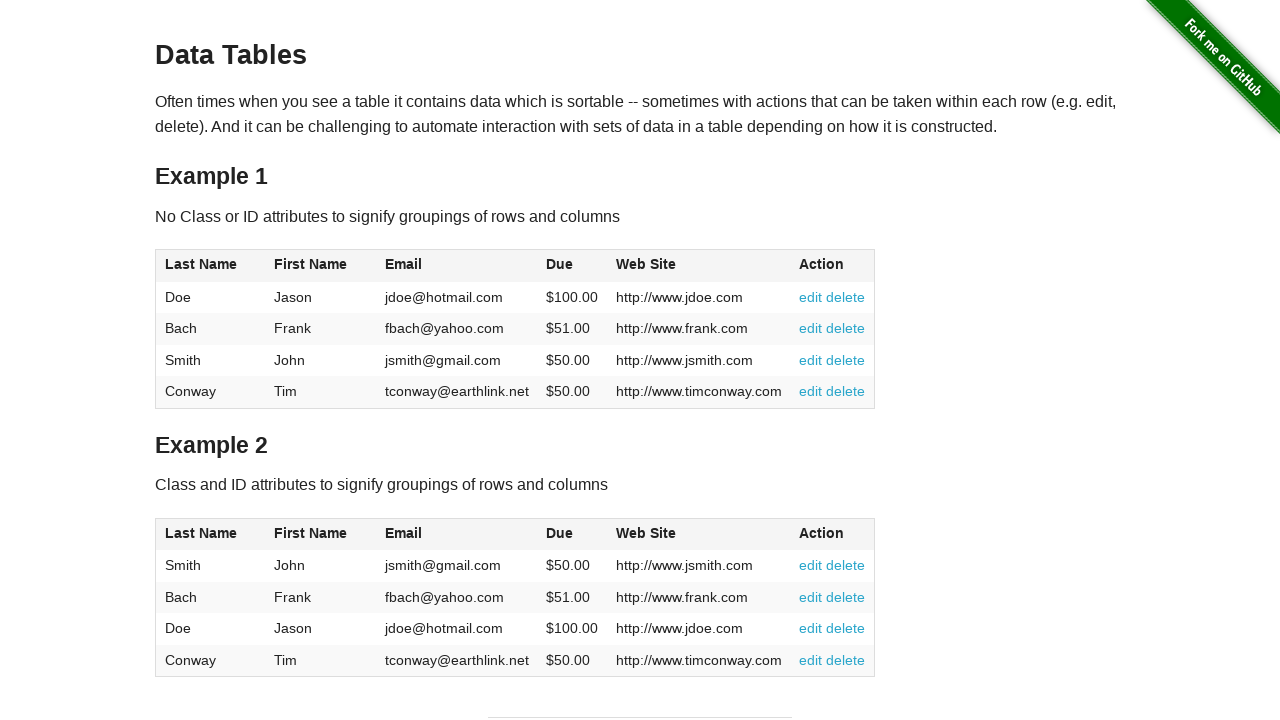

Table updated with descending Due column sort
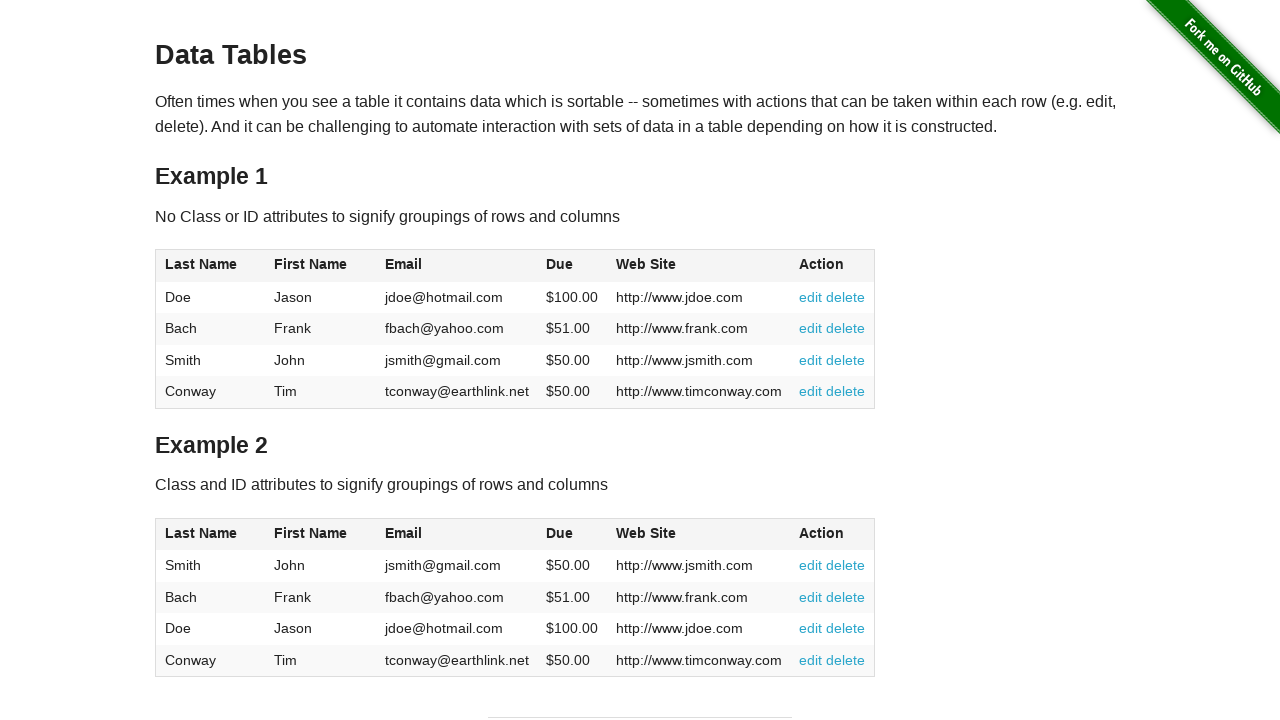

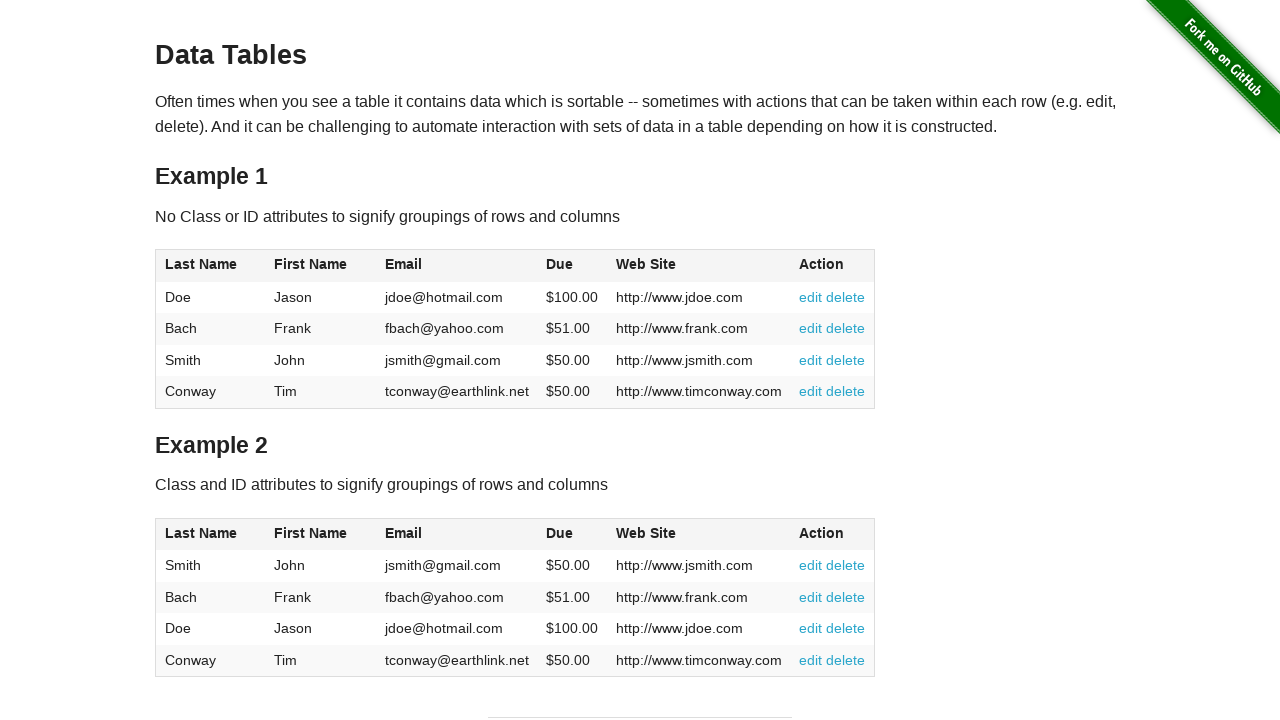